Tests registration form validation with username that is too short (2 characters)

Starting URL: https://anatoly-karpovich.github.io/demo-login-form/

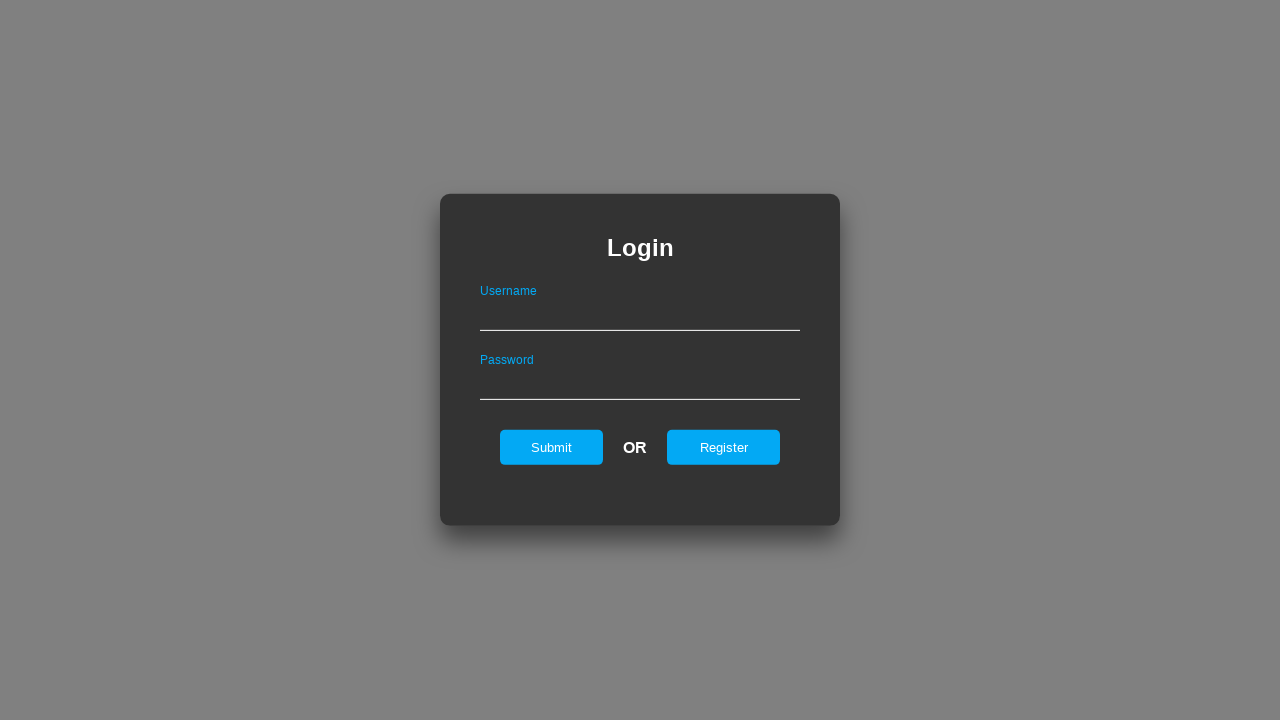

Navigated to demo login form page
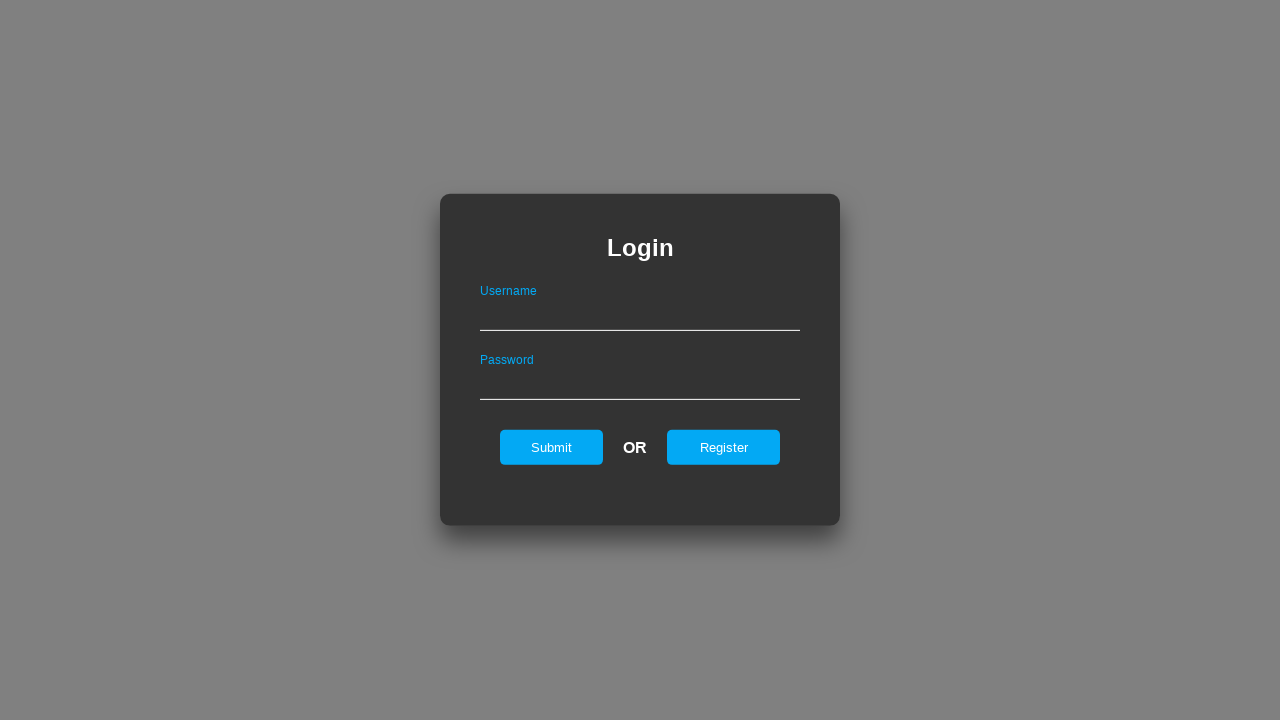

Clicked register button on login page at (724, 447) on #registerOnLogin
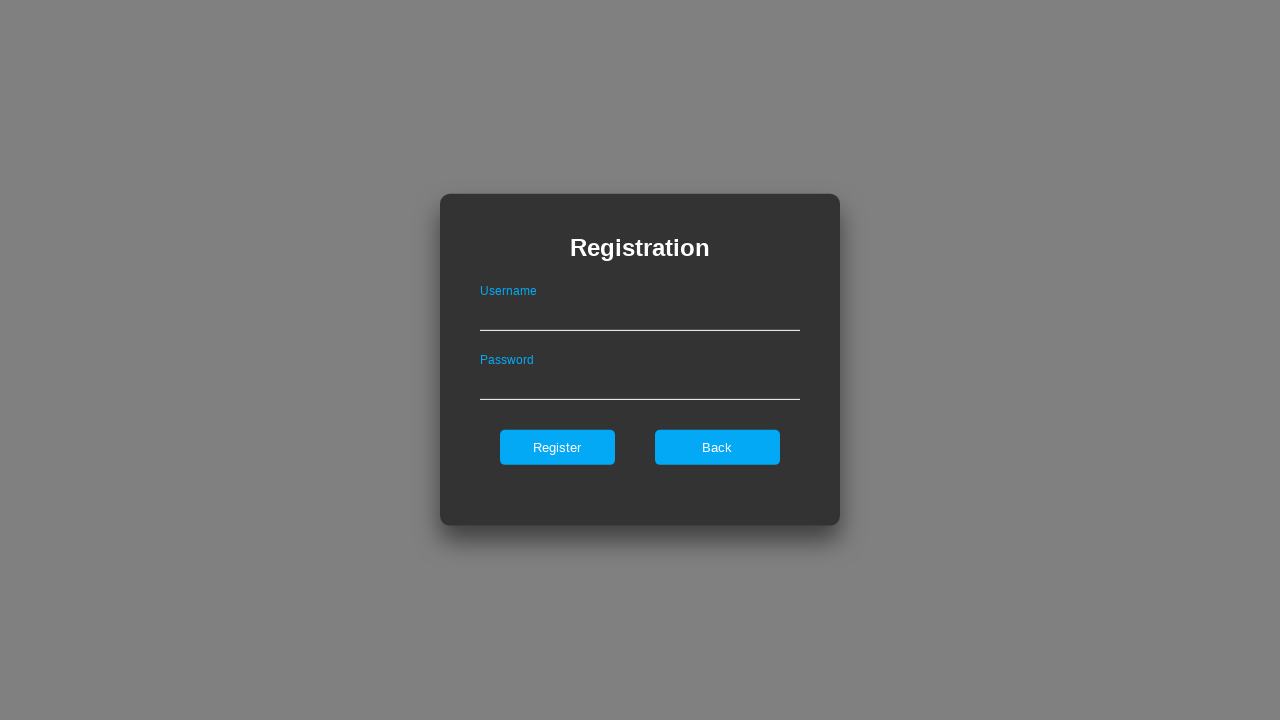

Filled username field with short username 'Te' (2 characters) on #userNameOnRegister
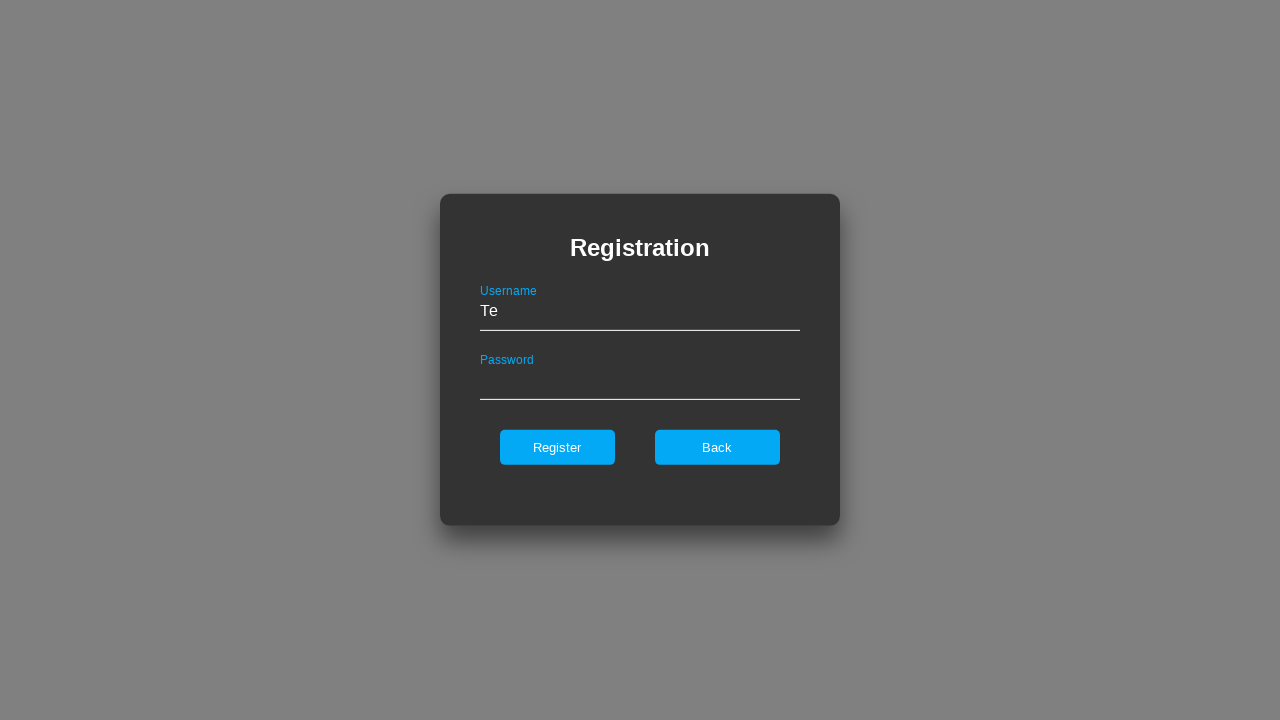

Filled password field with valid password '123456Az' on #passwordOnRegister
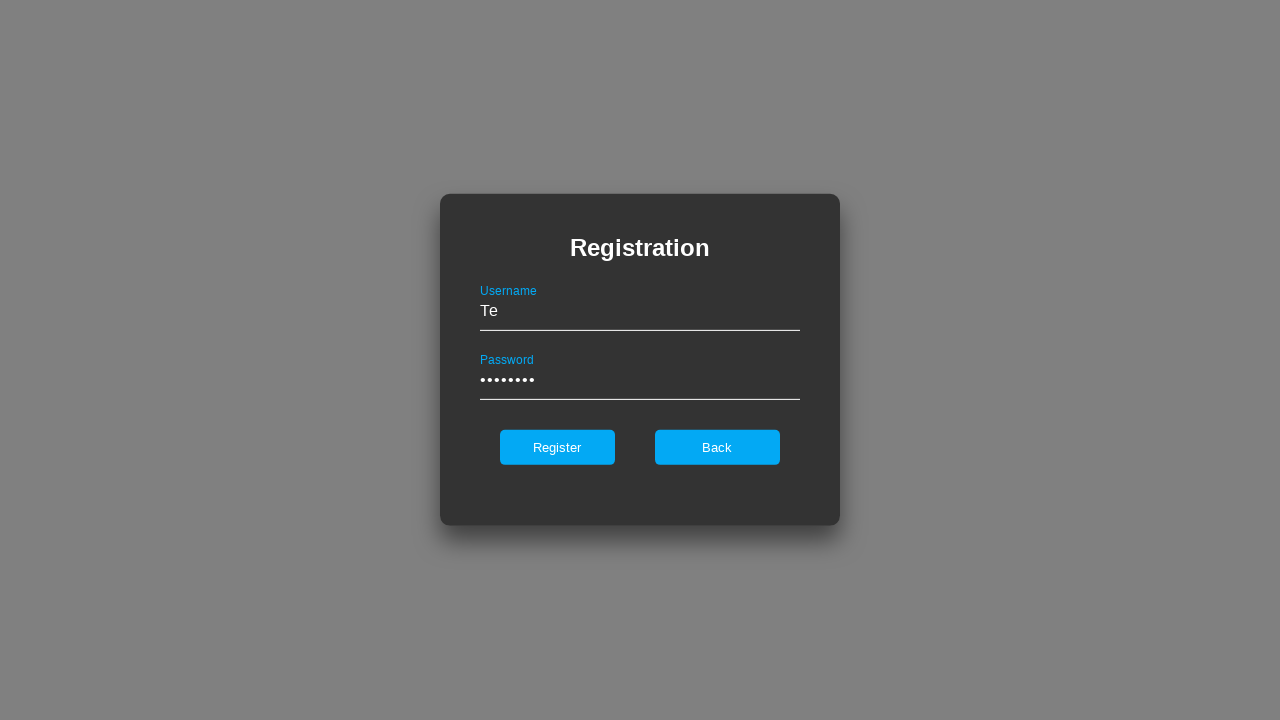

Clicked register button to submit form at (557, 447) on #register
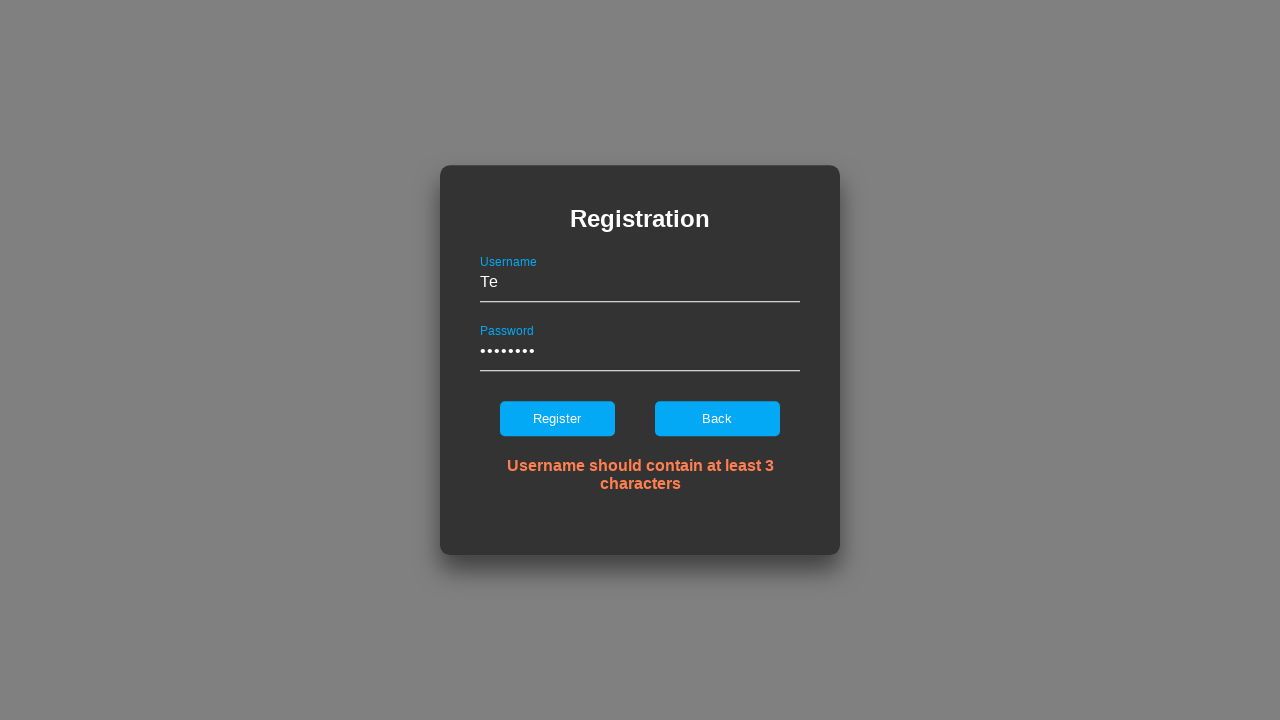

Error message for short username validation appeared
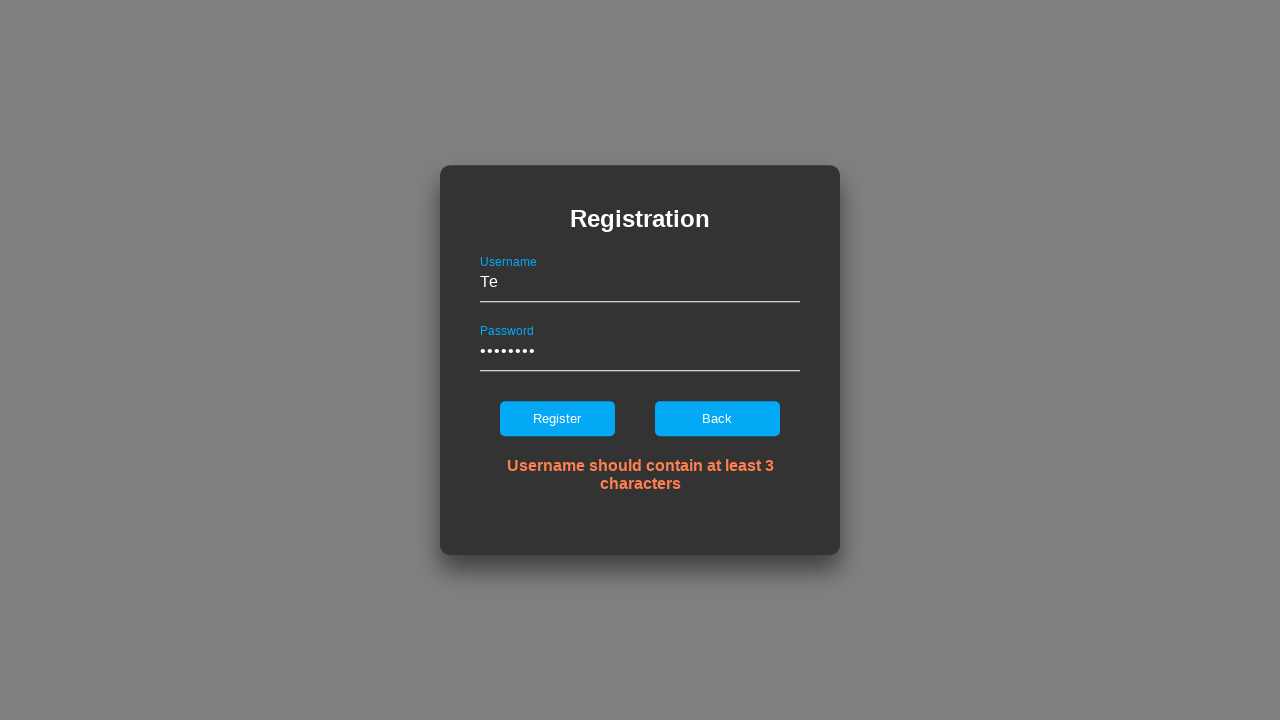

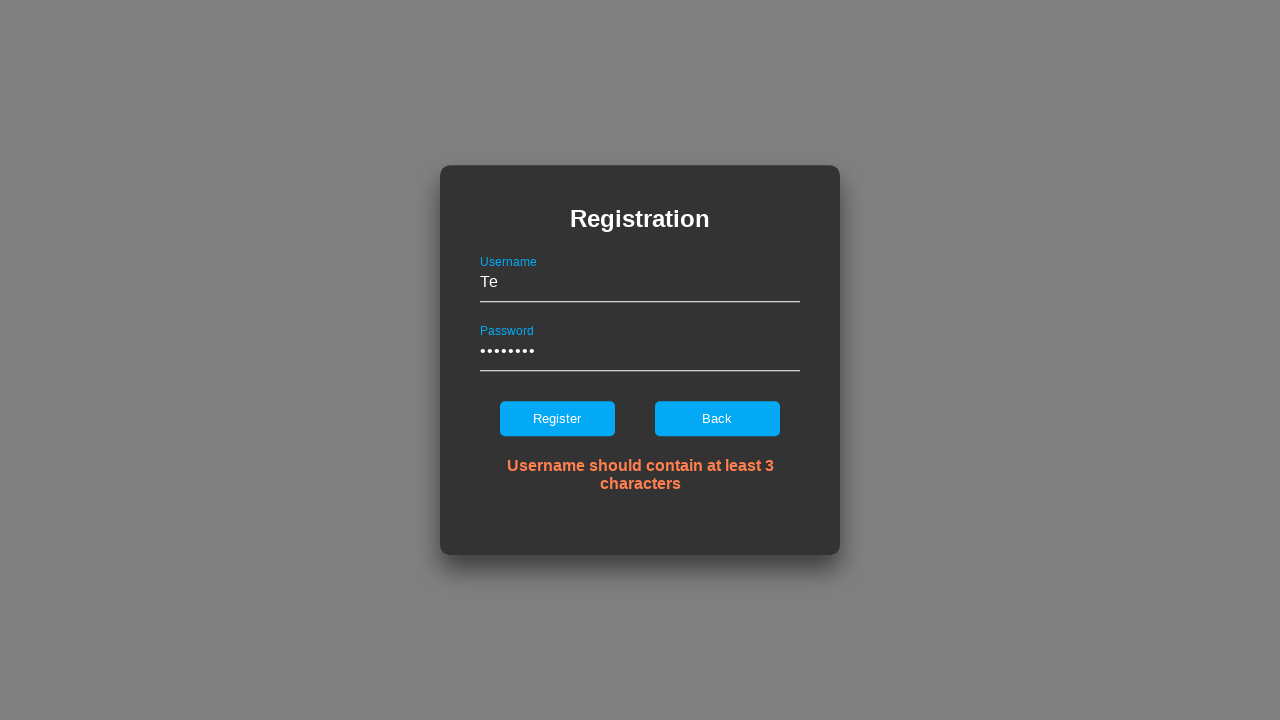